Tests multi-window/tab handling by opening multiple browser windows and tabs, navigating to different URLs, interacting with elements on each page, and then closing specific windows while returning to the parent window.

Starting URL: https://omayo.blogspot.com/

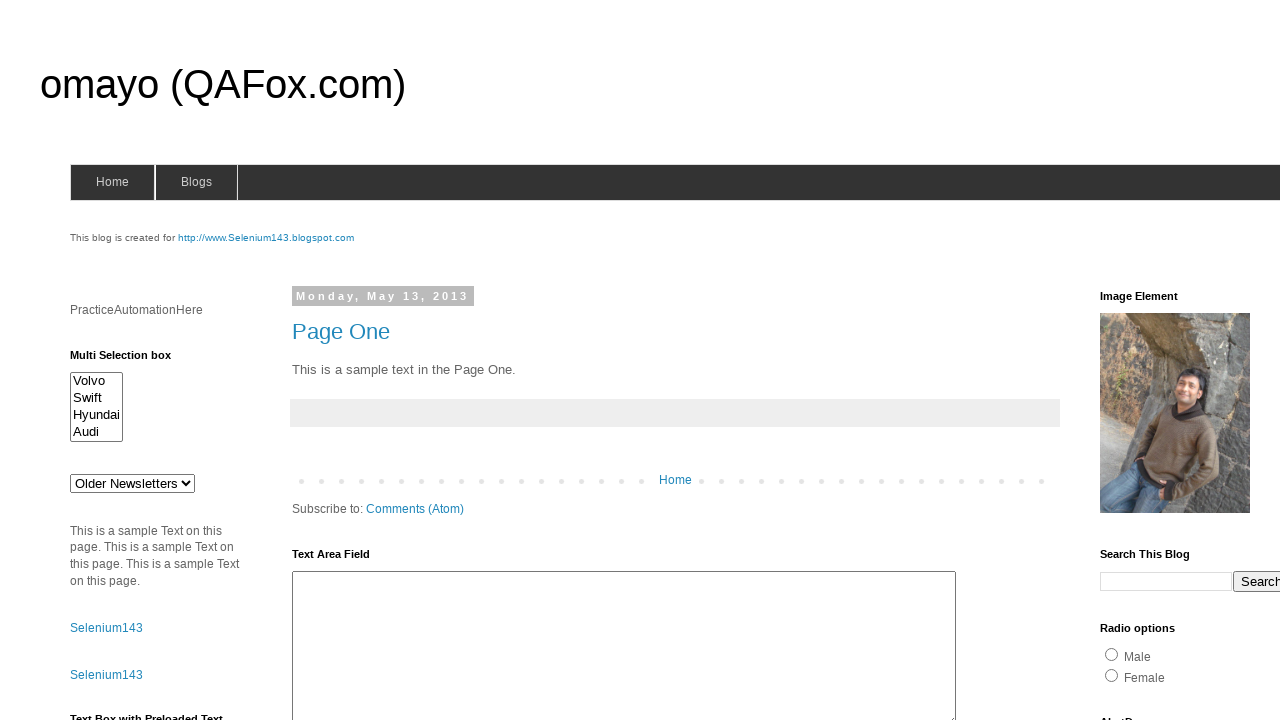

Filled text area with 'My name is Arun Motoori.' on #ta1
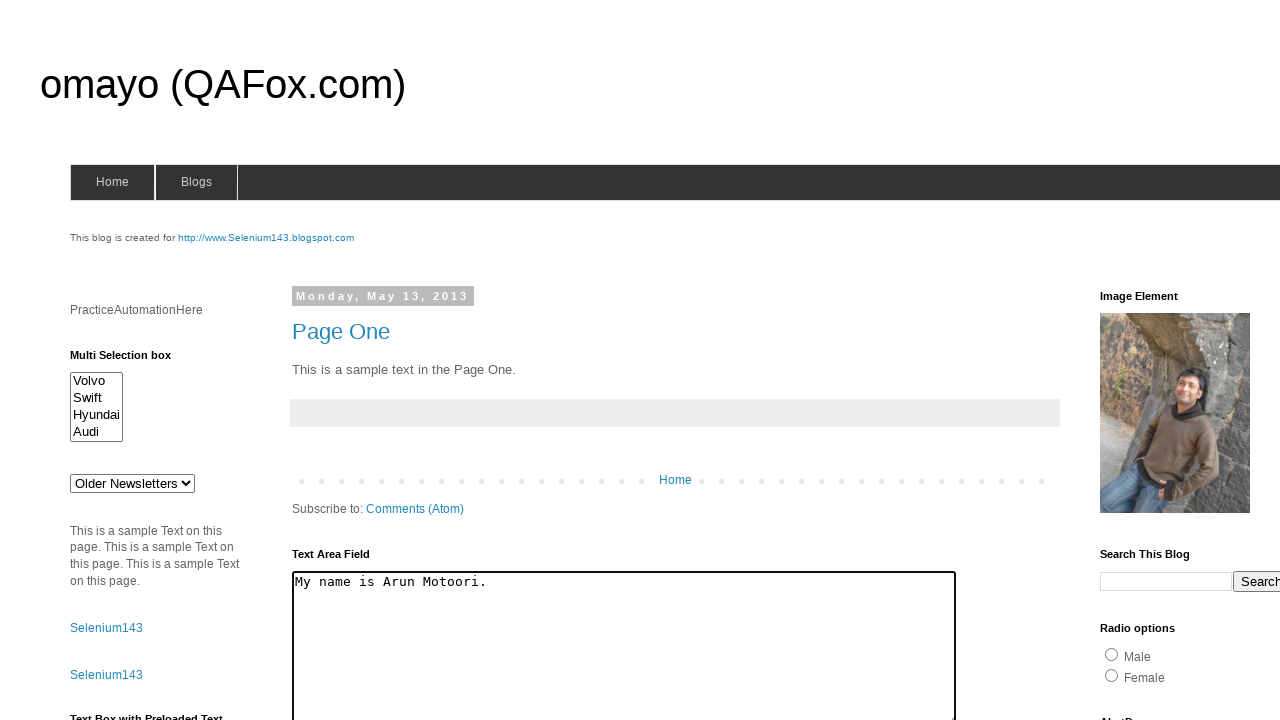

Stored reference to parent page
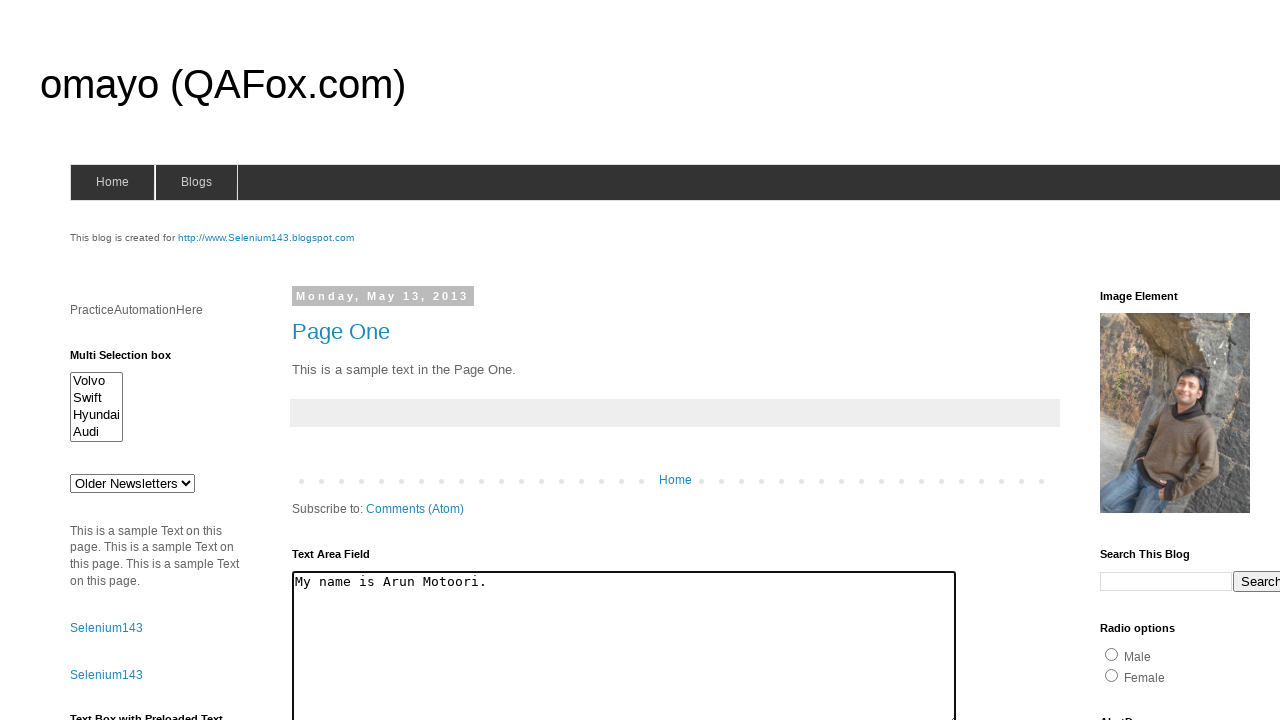

Opened a new page/window
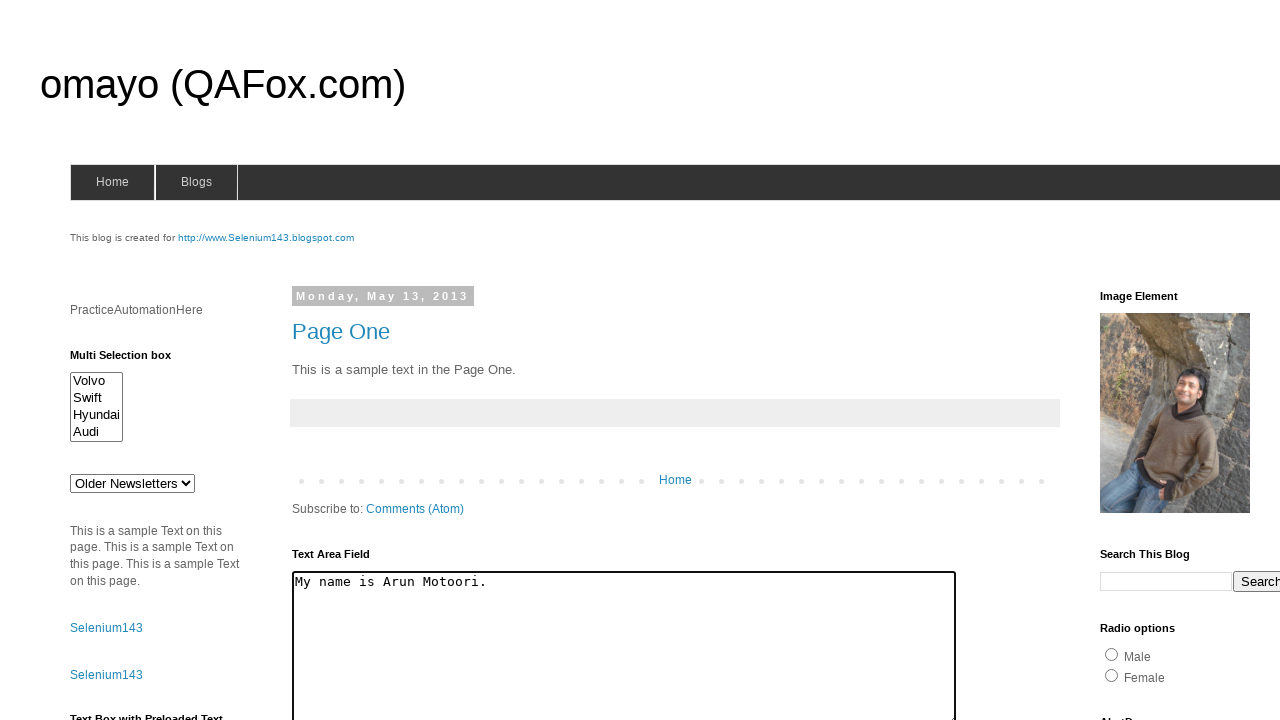

Navigated new page to https://www.qafox.com/
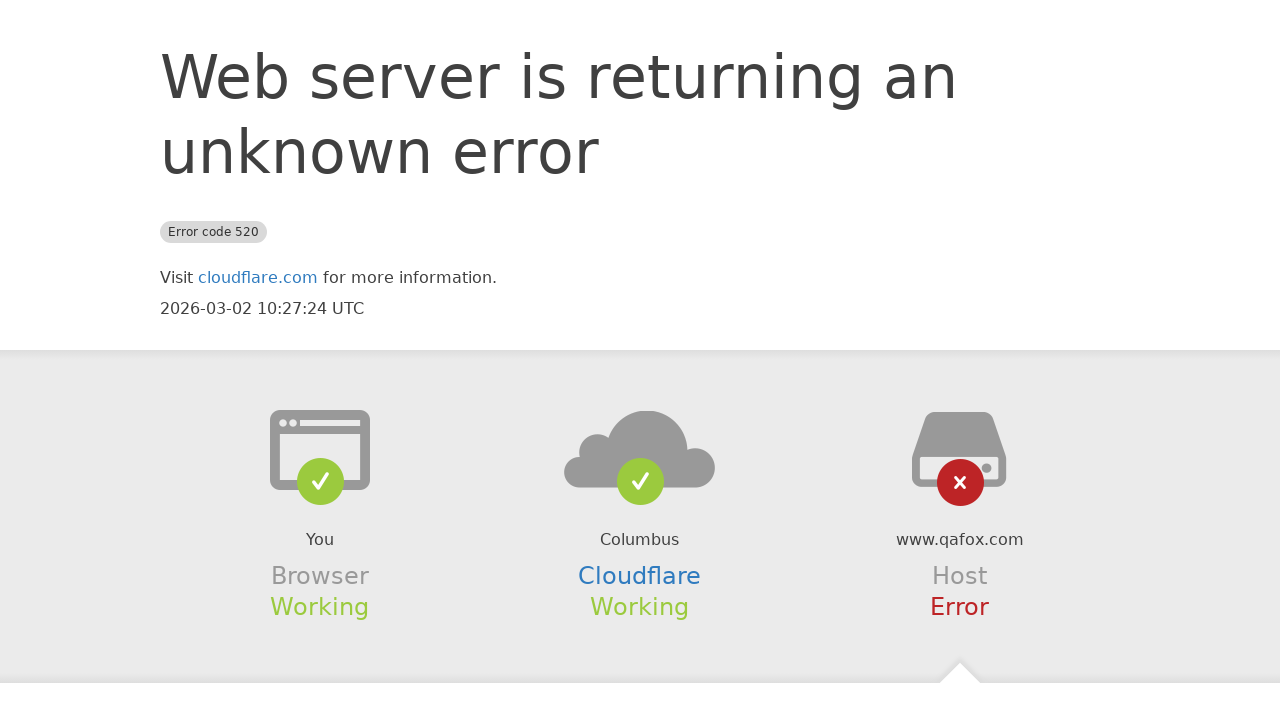

Retrieved qafox page title: qafox.com | 520: Web server is returning an unknown error
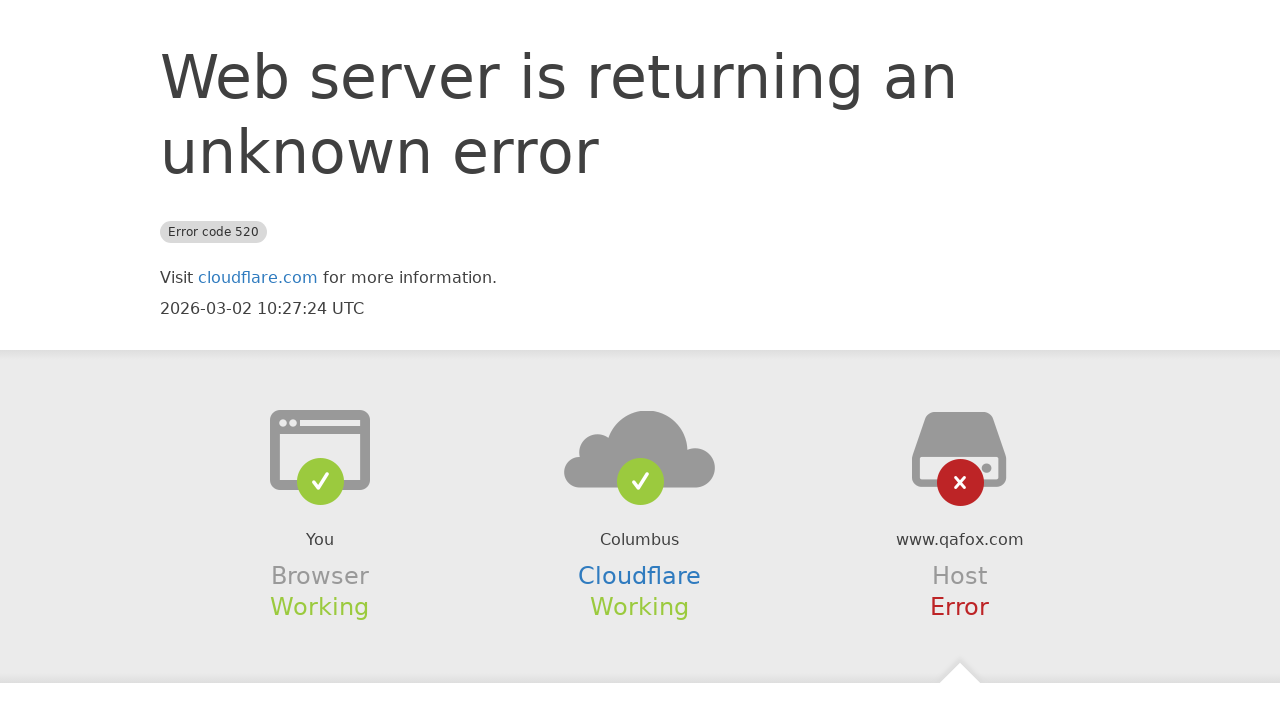

Opened another new page/tab
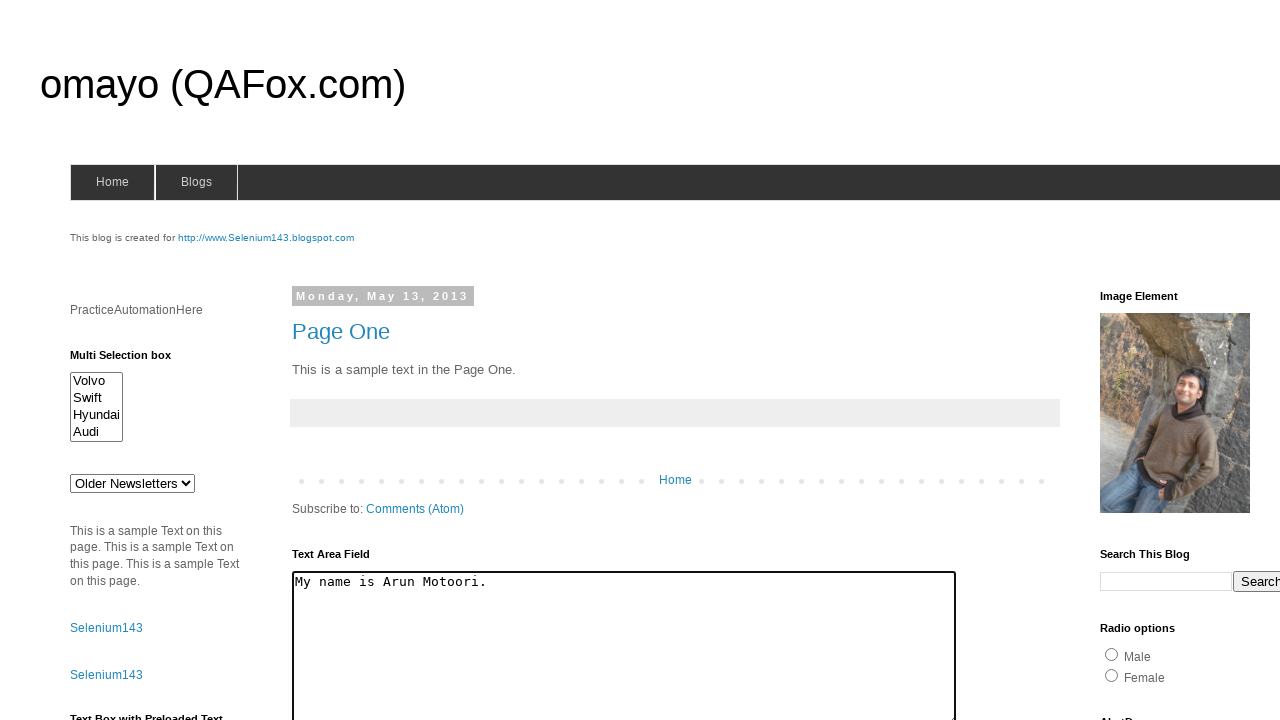

Navigated new page to https://selenium143.blogspot.com/
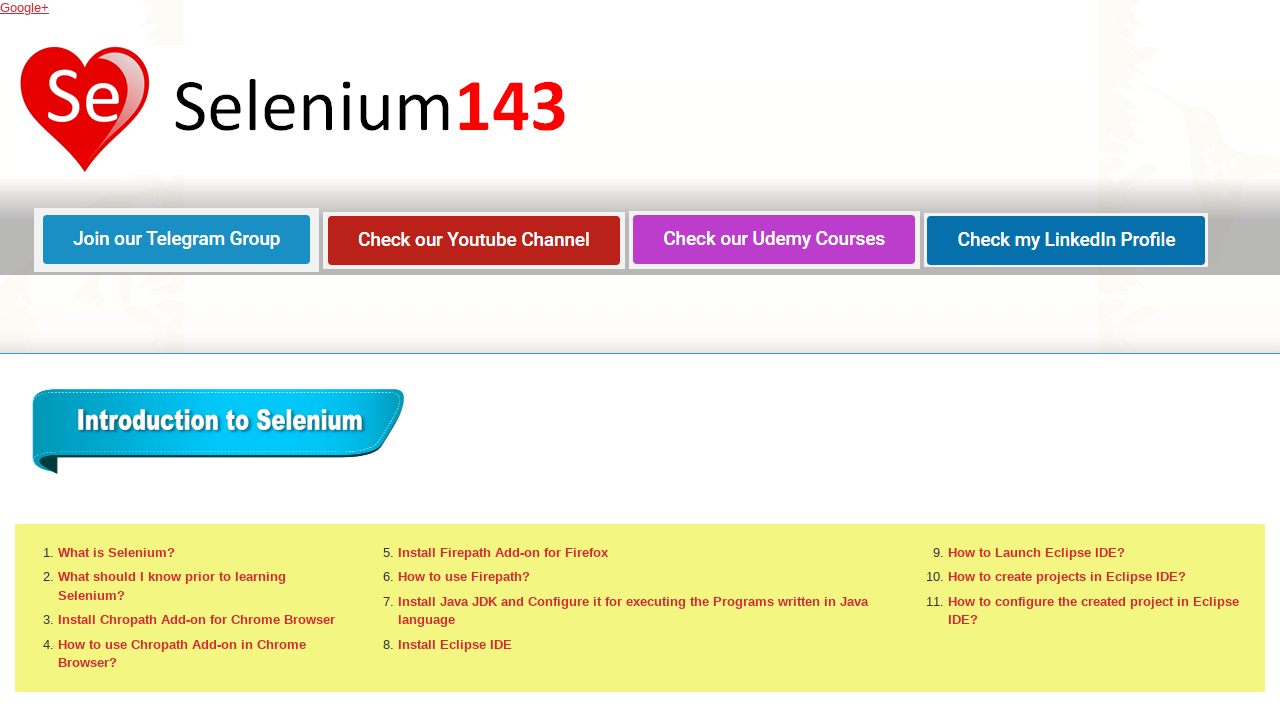

Clicked on Telegram group button at (176, 240) on xpath=//a[@href='https://t.me/qafoxoriginal']
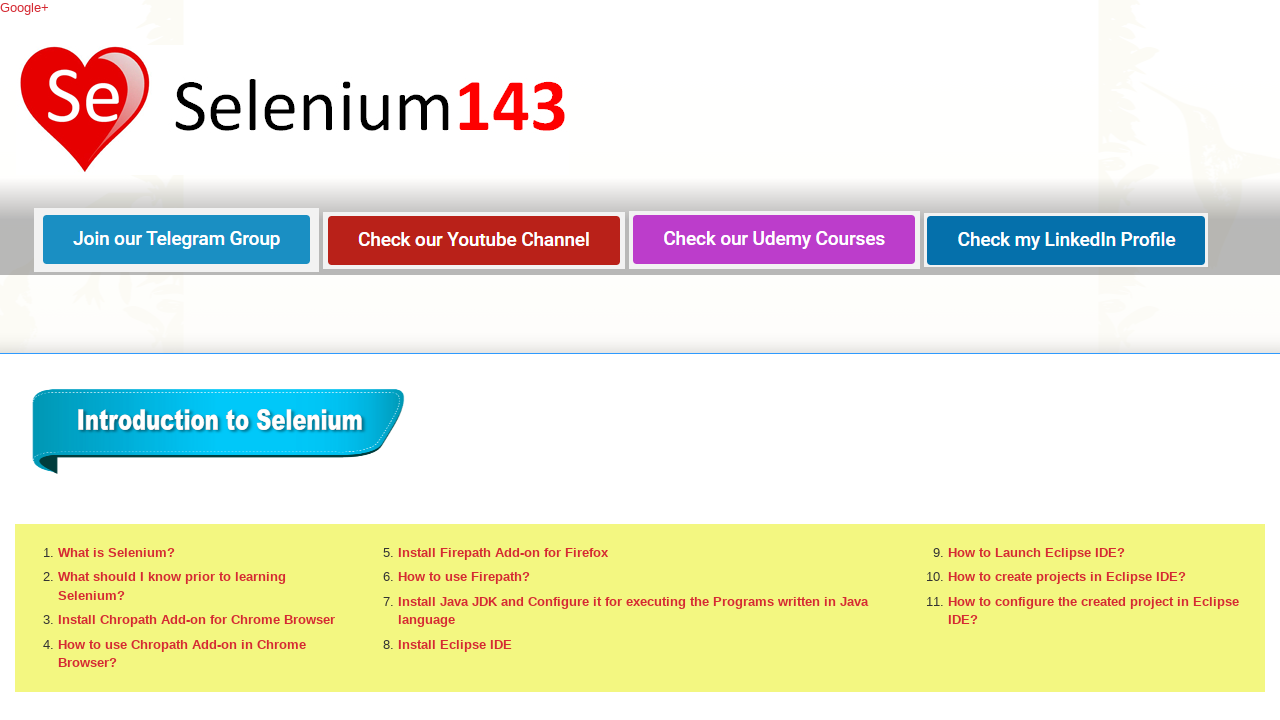

Waited for potential new page to open (1000ms)
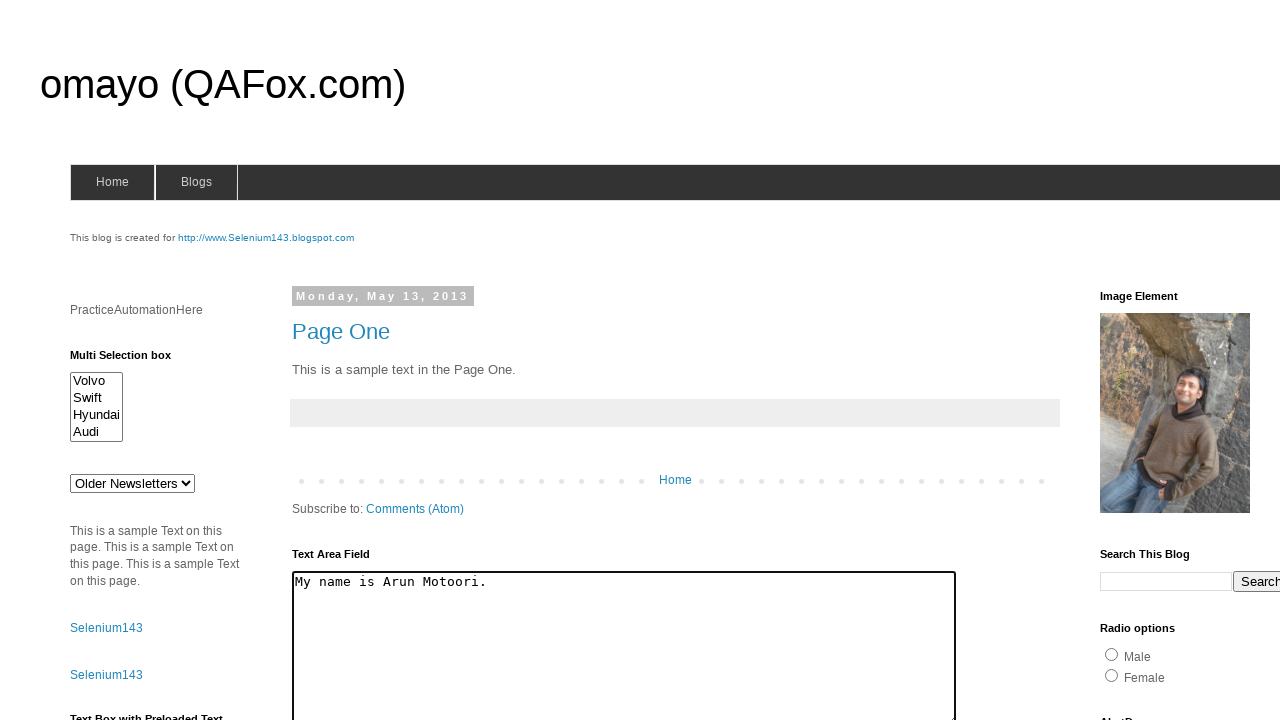

Retrieved all pages in context (total: 4 pages)
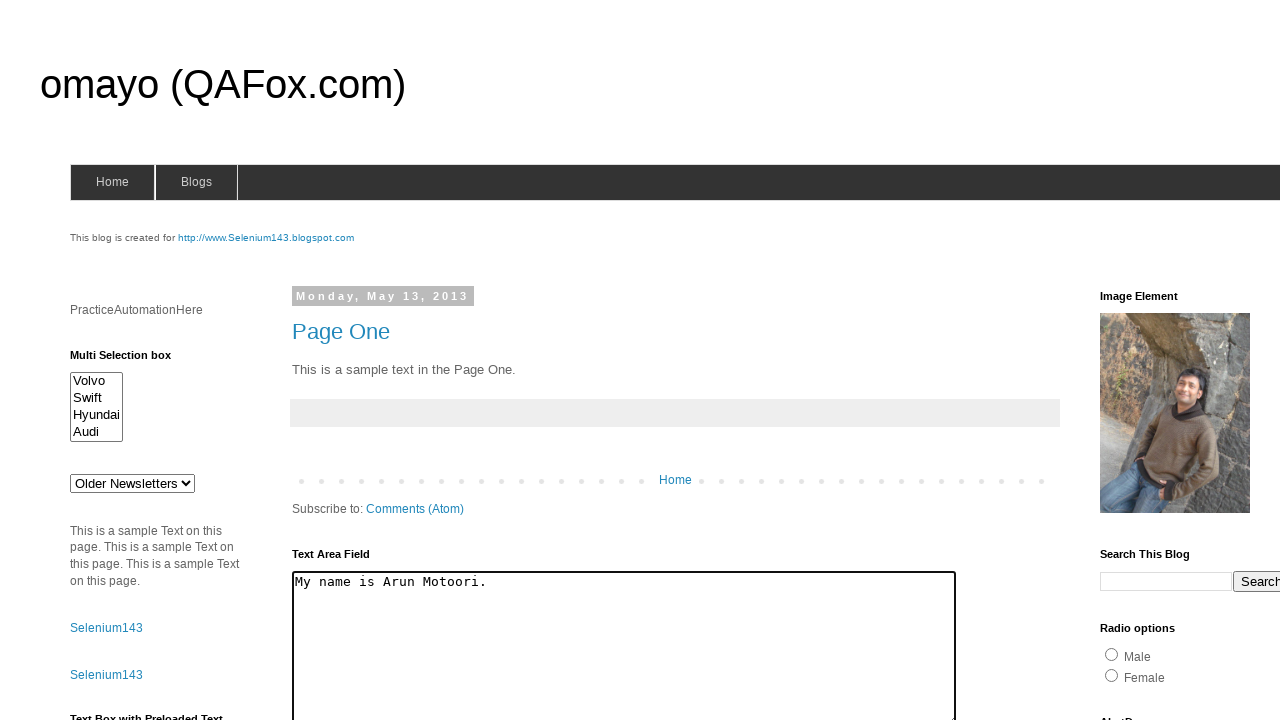

Closed page with title: Selenium143
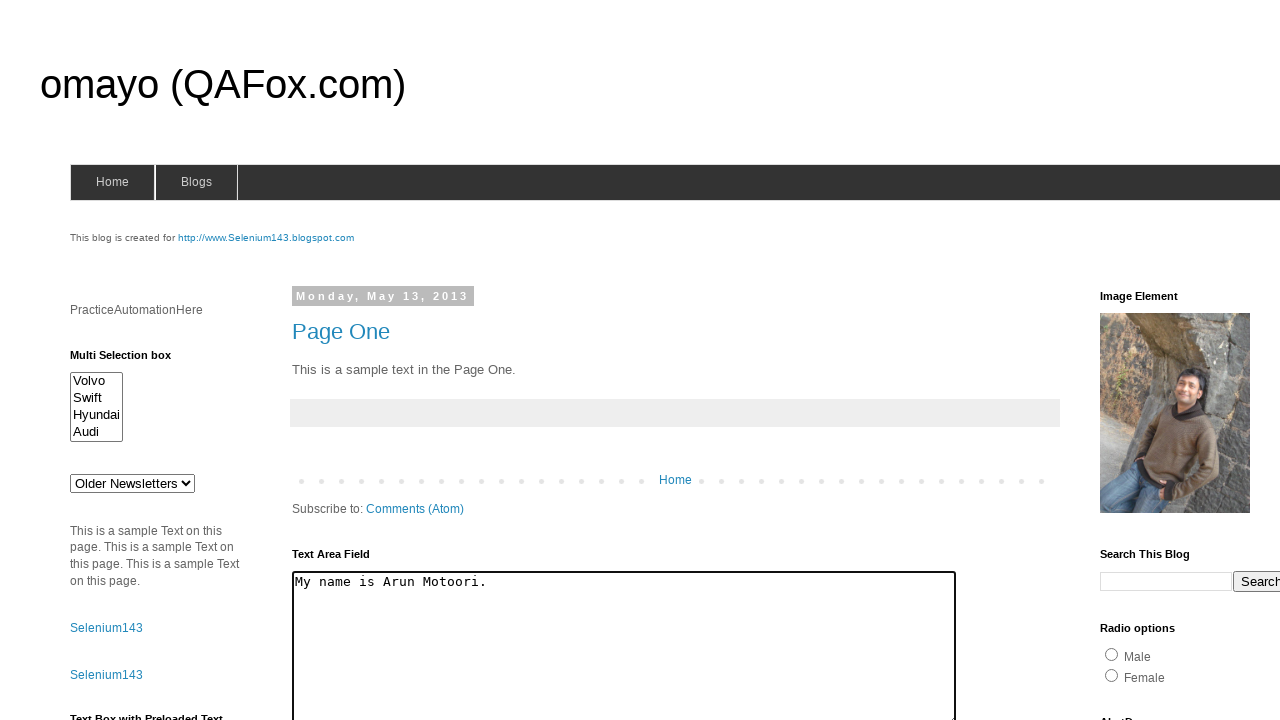

Brought parent page to front
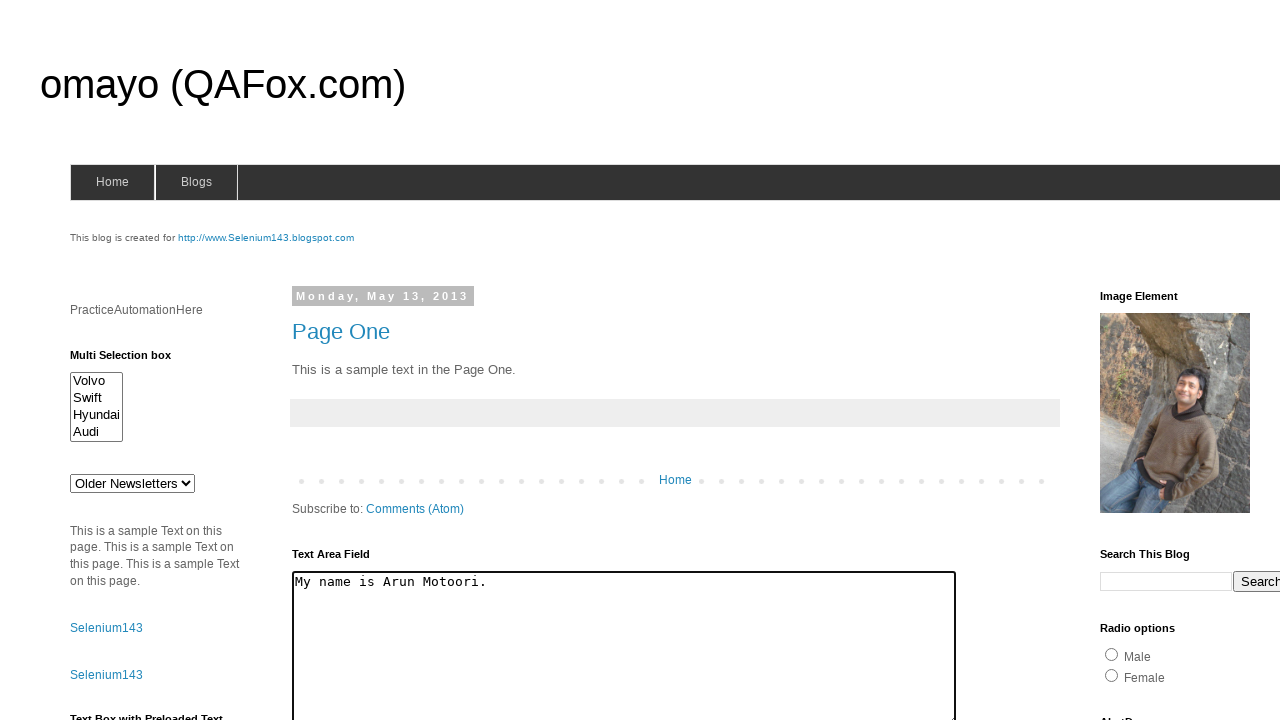

Cleared text area on parent page on #ta1
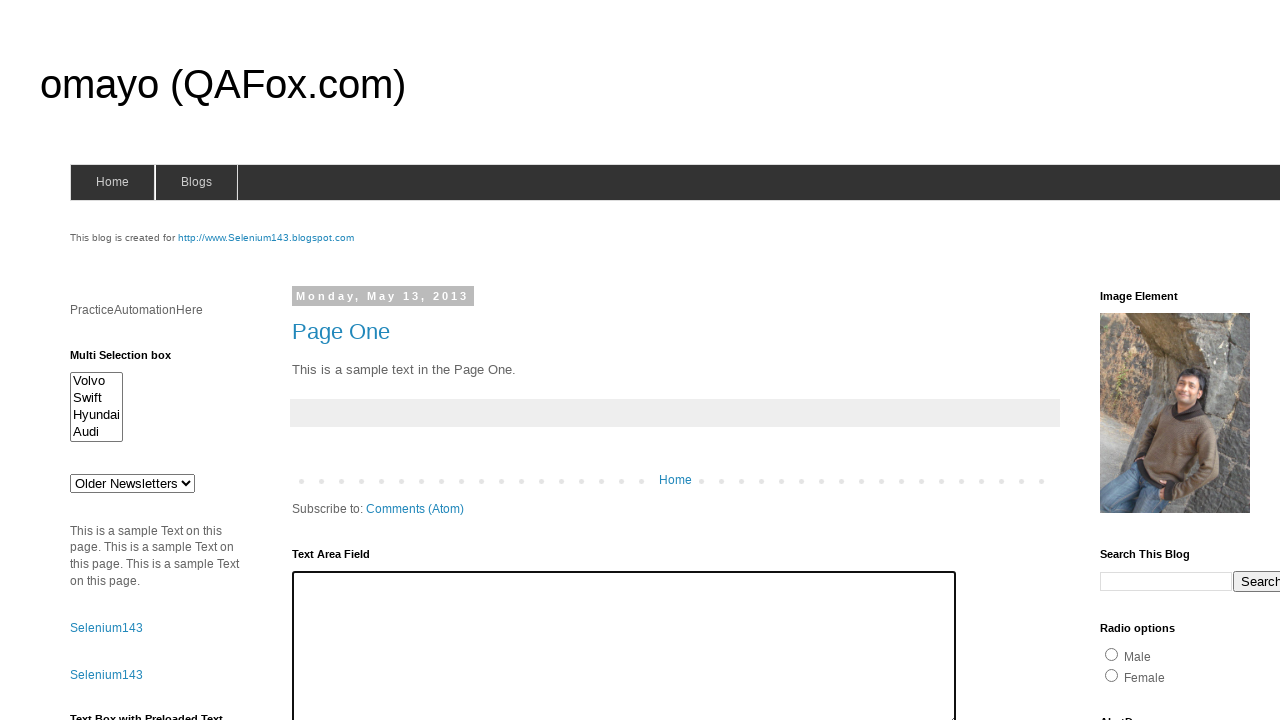

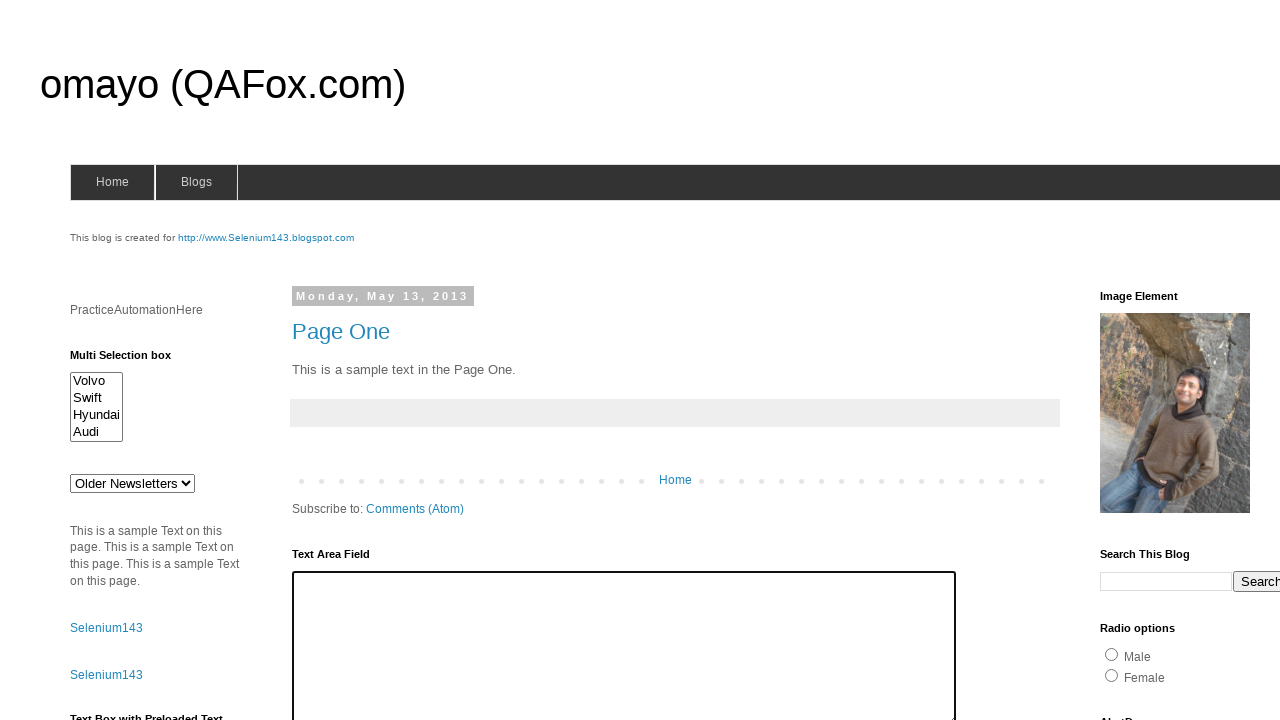